Tests browser window functionality by clicking buttons that open new browser windows and handling multiple window contexts on the DemoQA practice site.

Starting URL: https://demoqa.com/browser-windows

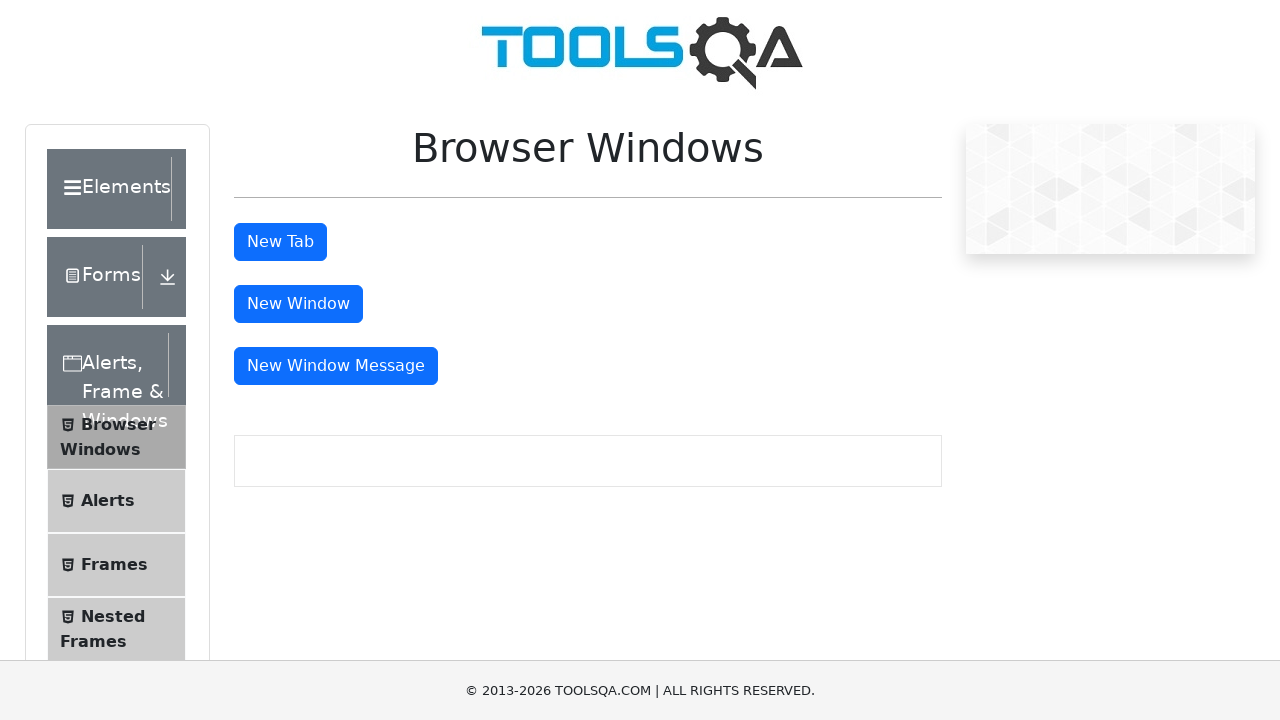

Clicked 'New Window' button to open a new browser window at (298, 304) on #windowButton
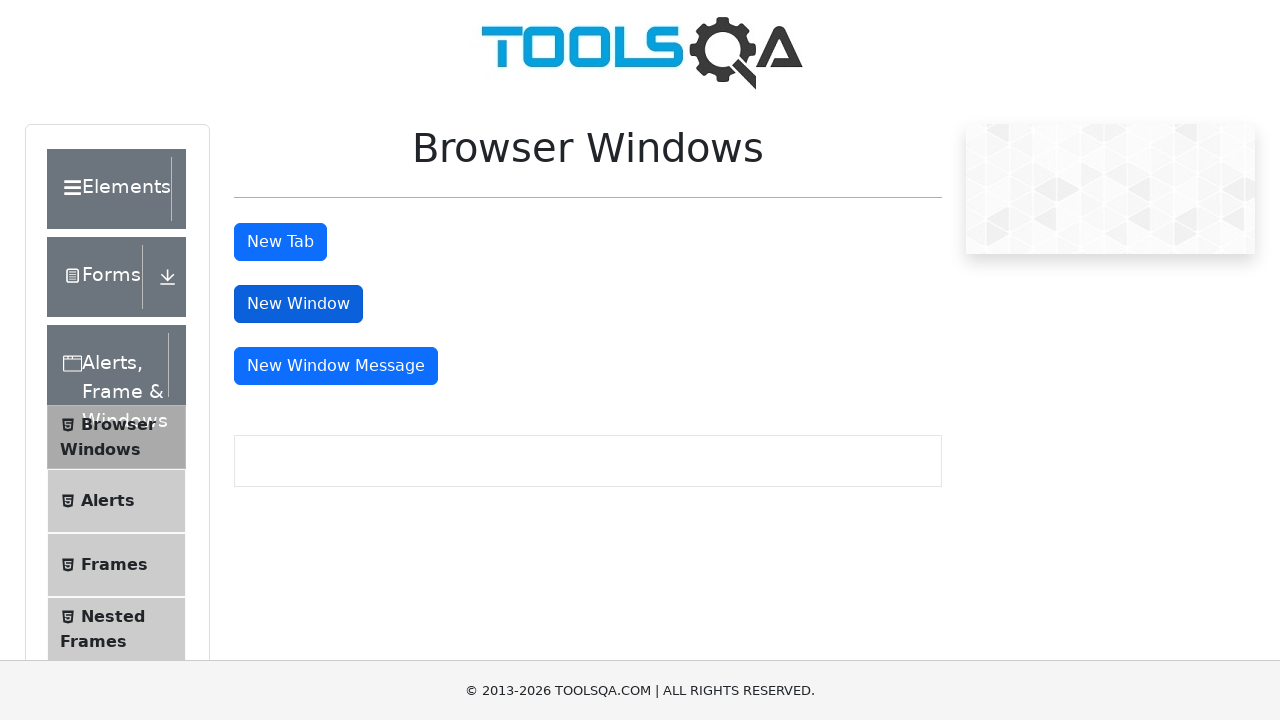

Waited for new window to open
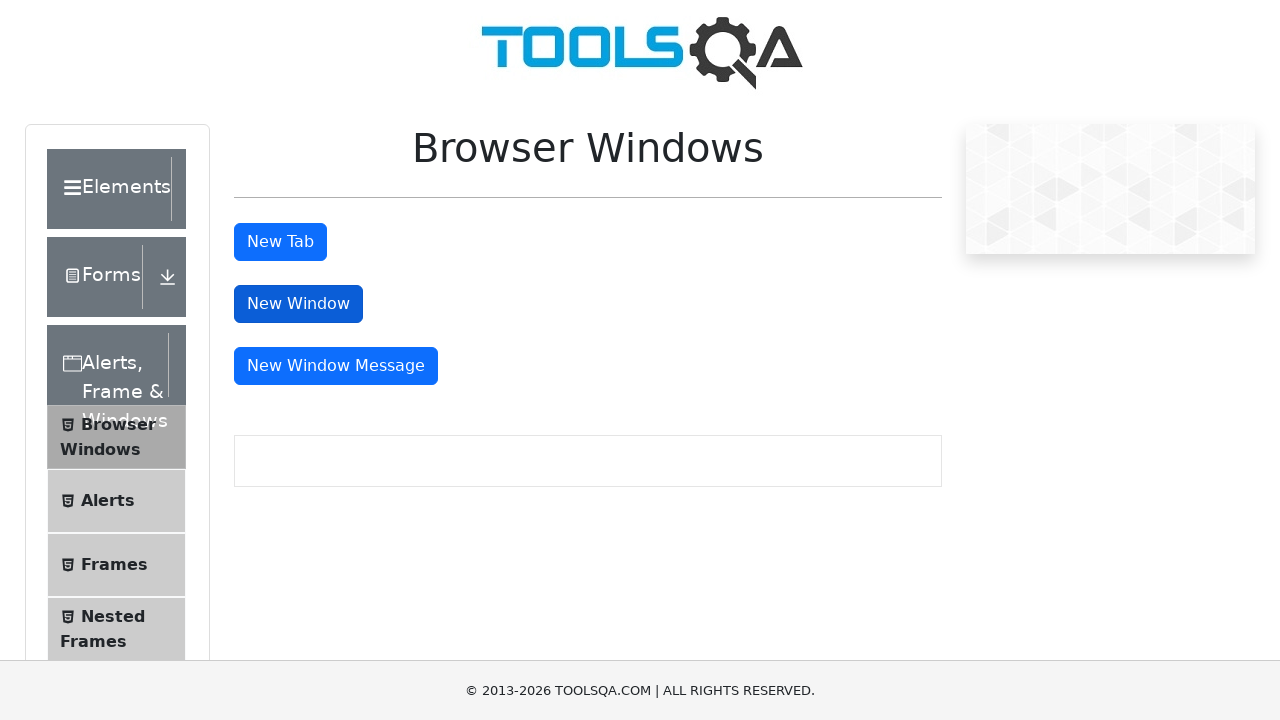

Clicked 'New Window Message' button to open another window at (336, 366) on #messageWindowButton
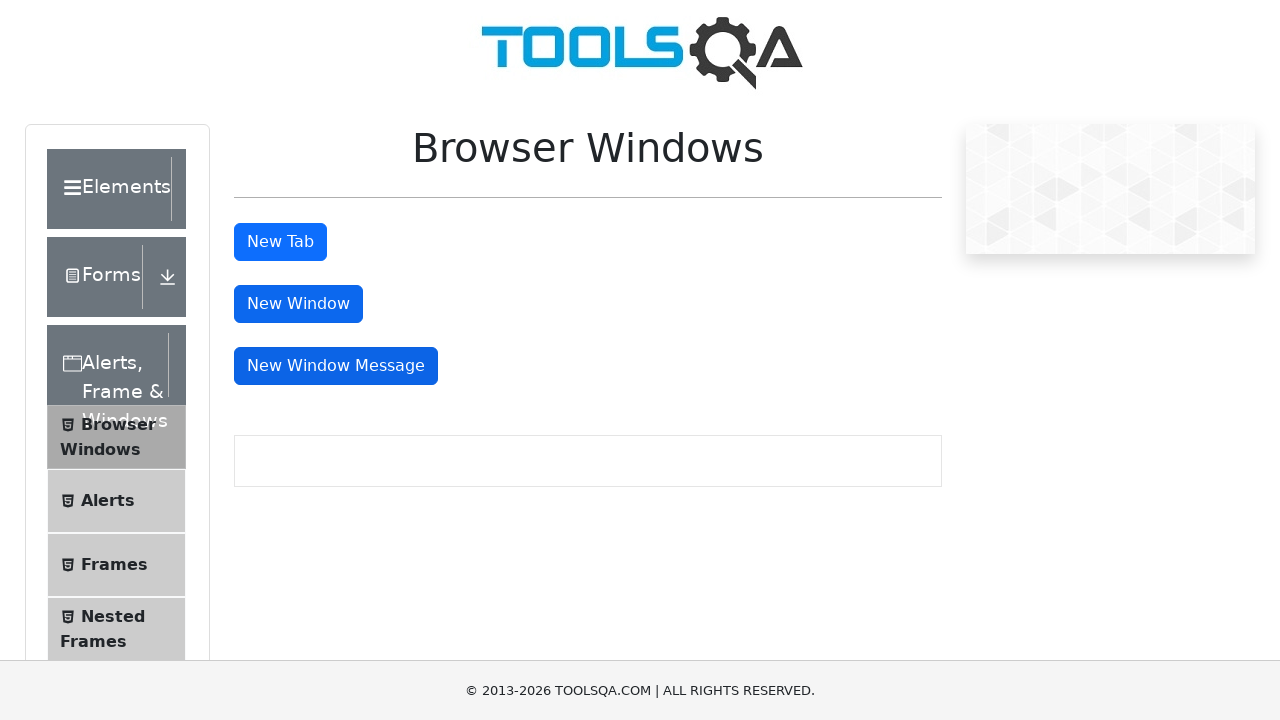

Waited for message window to open
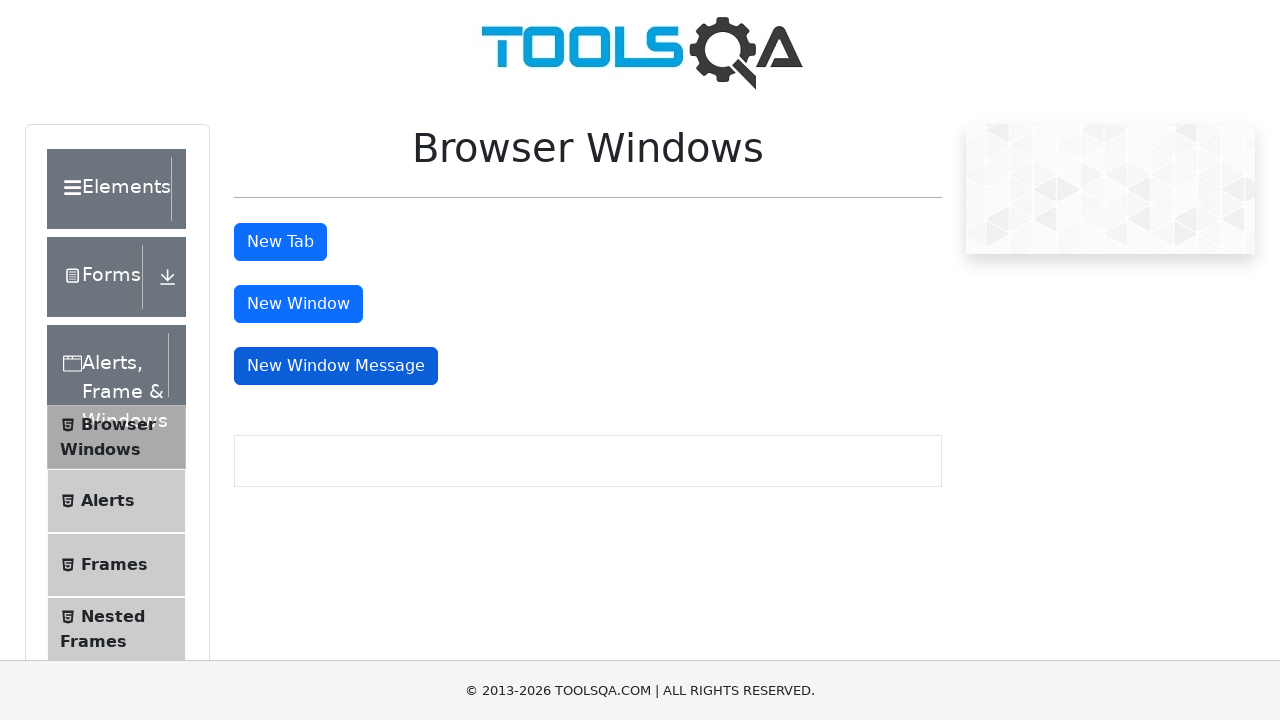

Retrieved all pages in the context
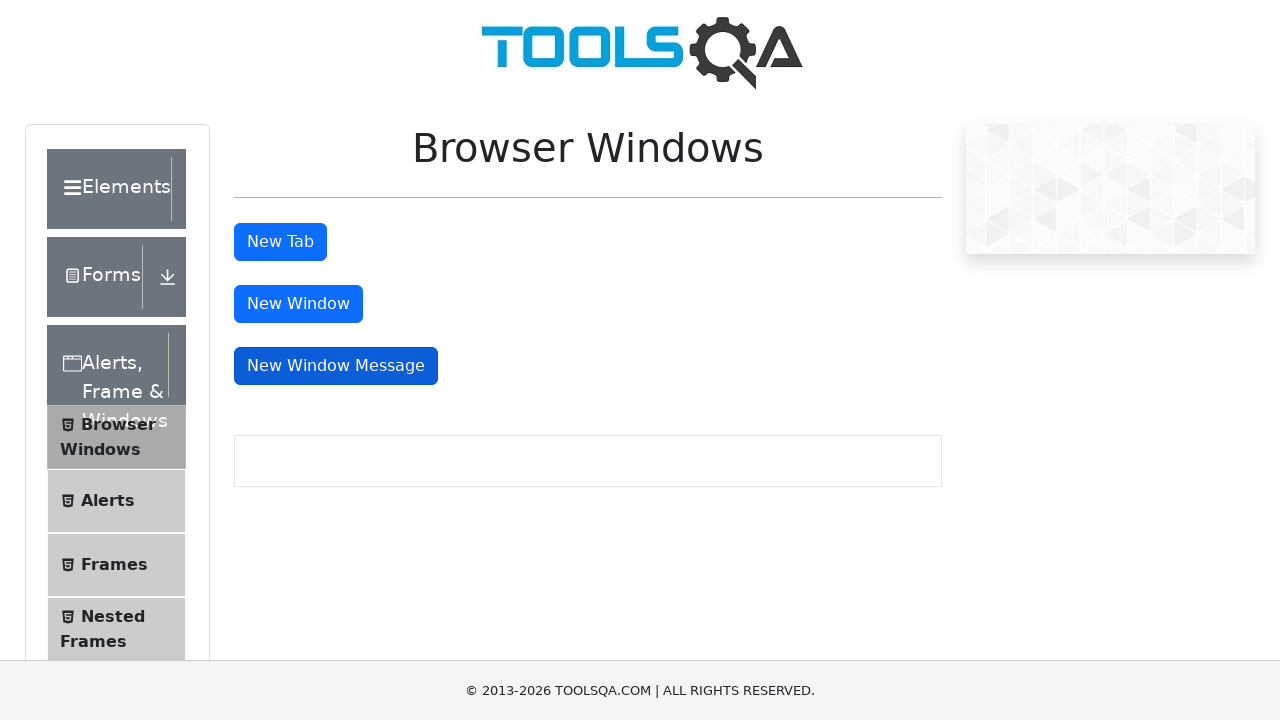

Printed number of windows opened: 3
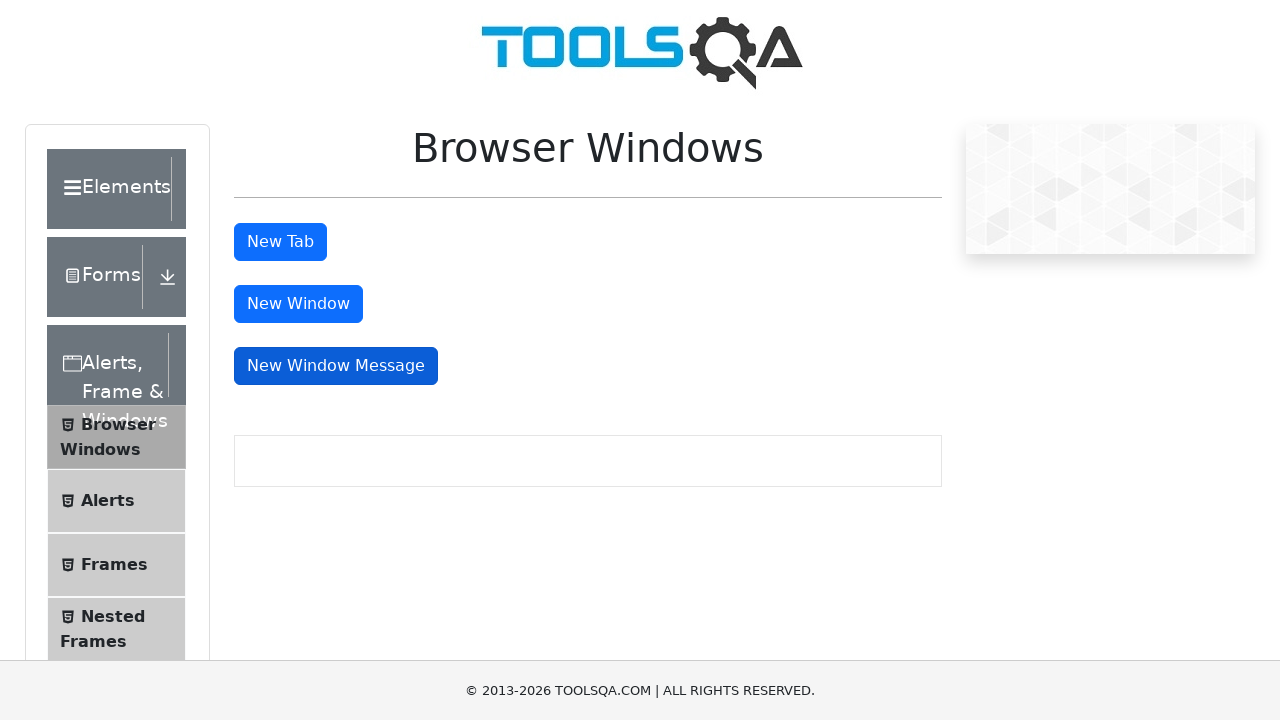

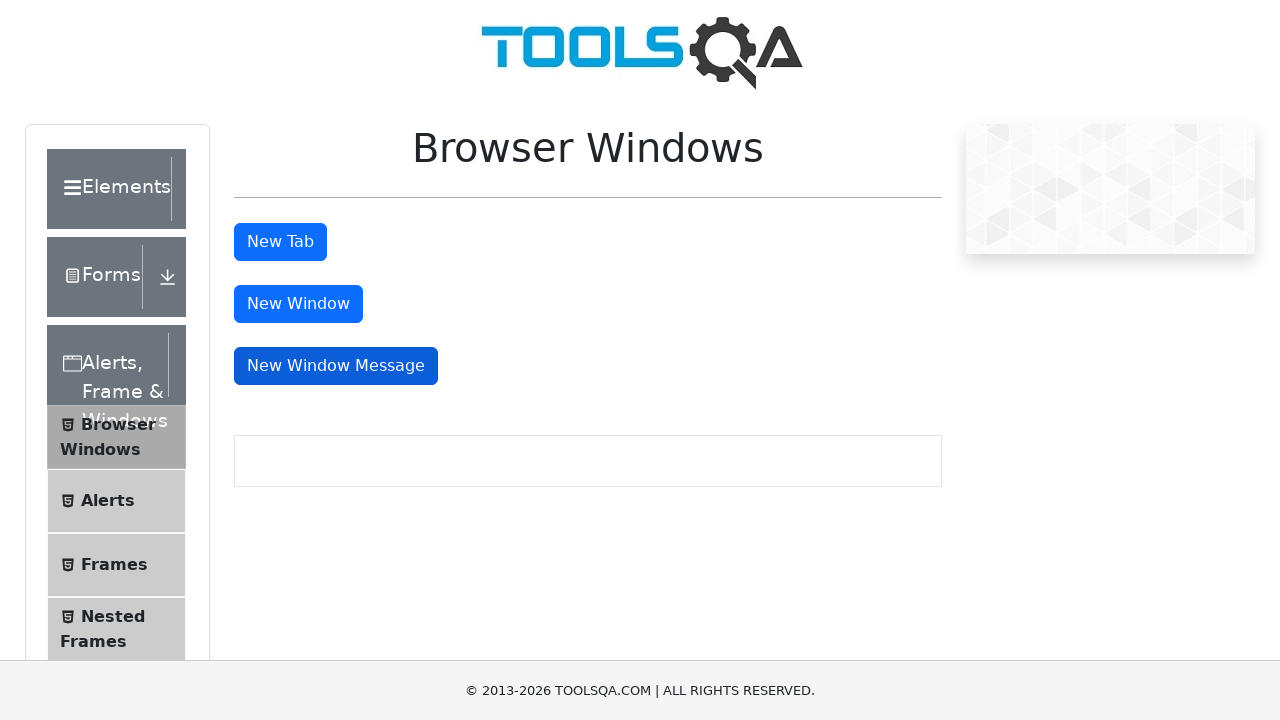